Tests adding a new task to the TodoMVC app by typing a task name and pressing Enter, then verifying the task appears in the list.

Starting URL: http://todomvc.com/examples/react/dist/

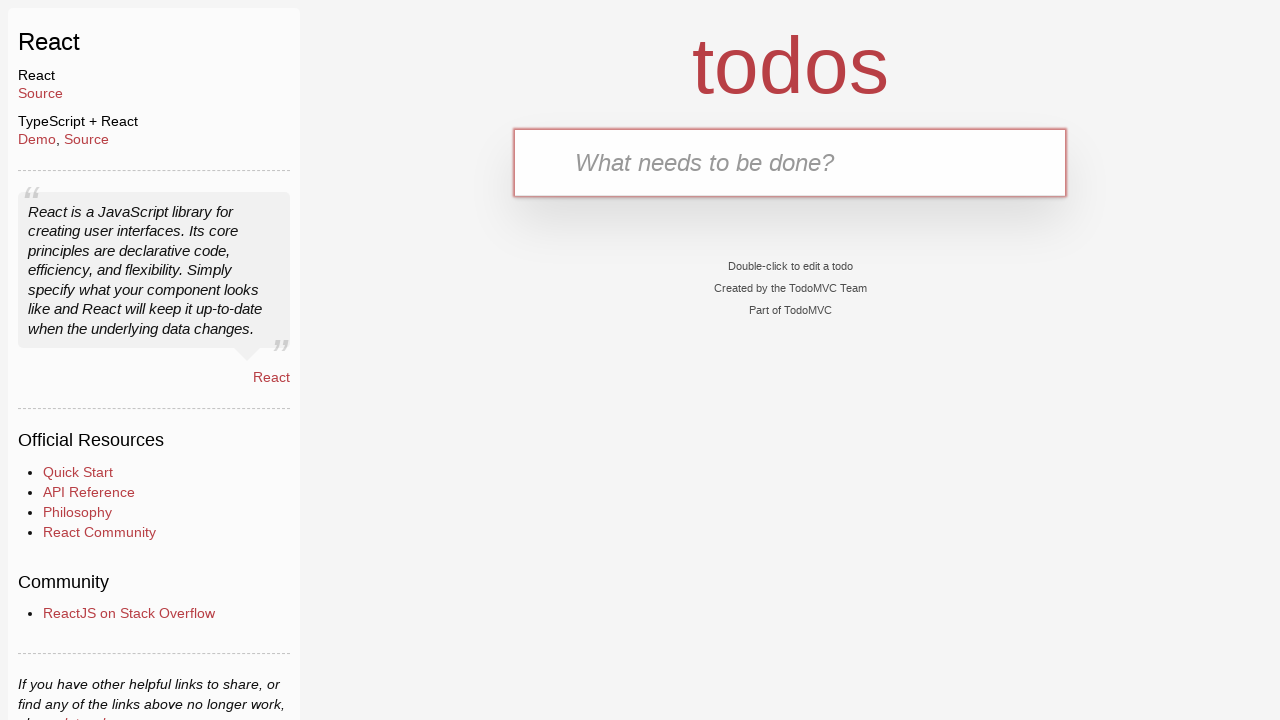

Filled new task input field with 'Learn Selenium' on .new-todo
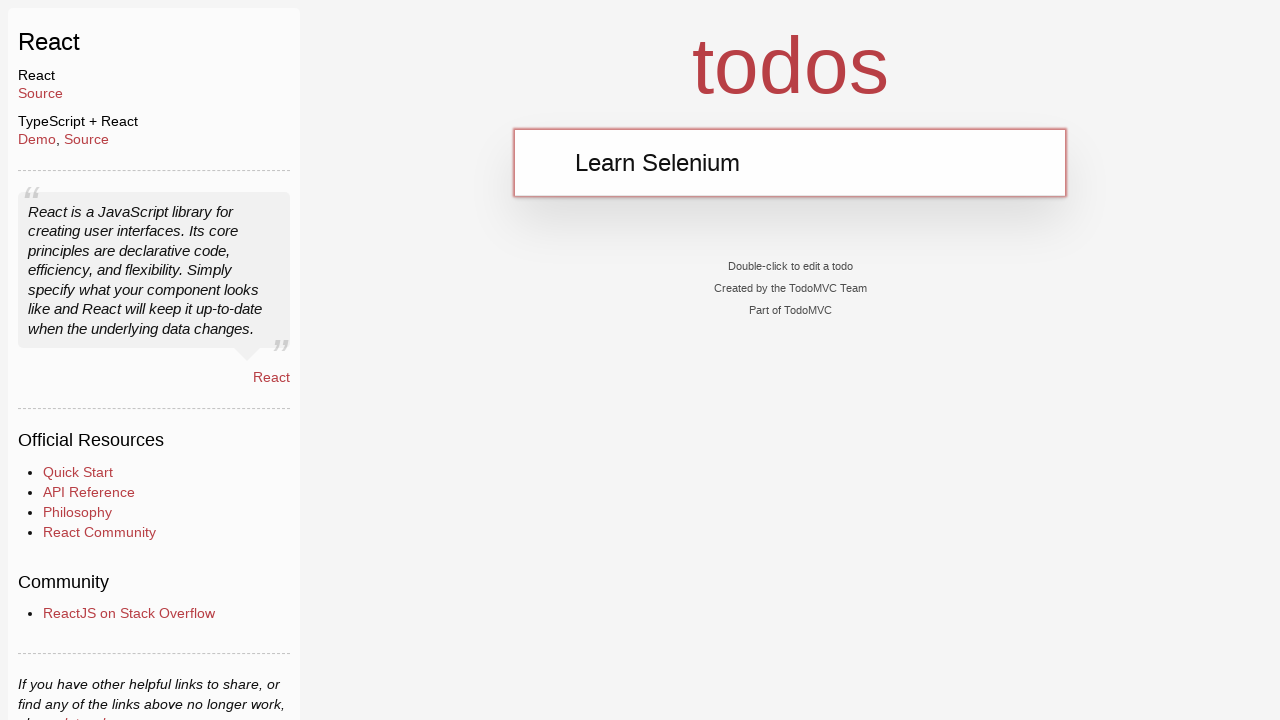

Pressed Enter to submit the new task on .new-todo
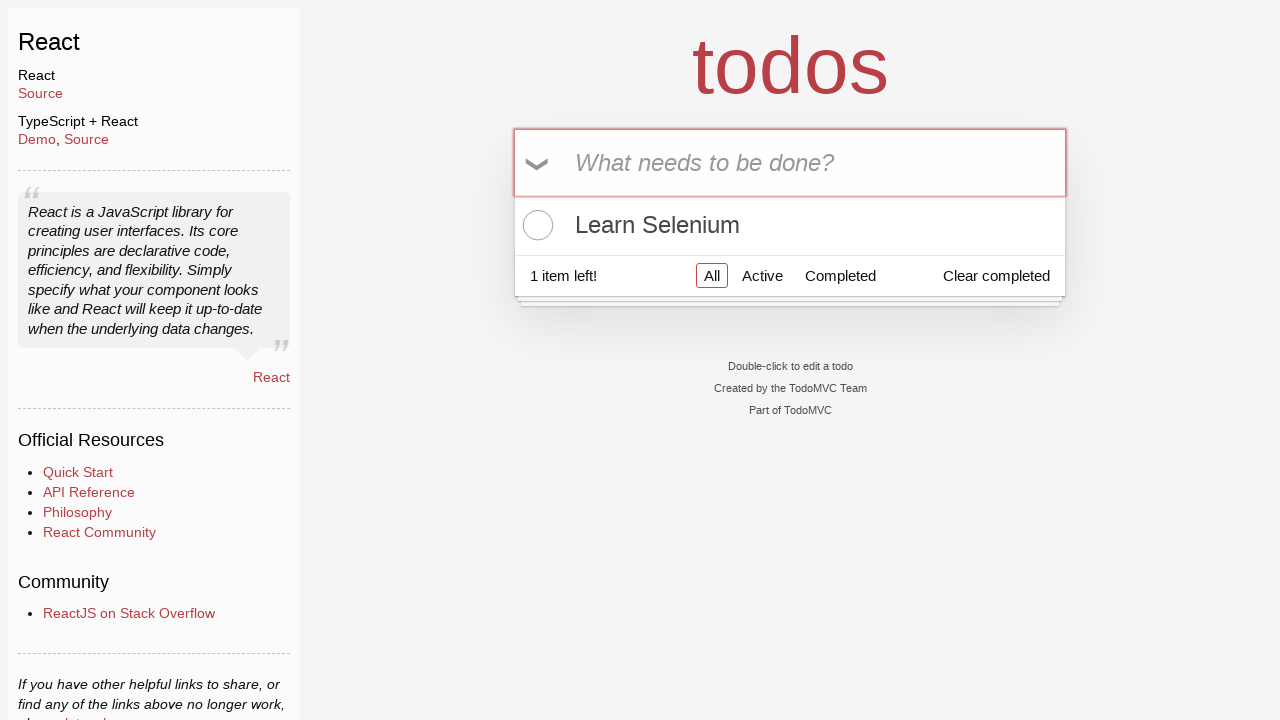

Verified task 'Learn Selenium' appears in the task list
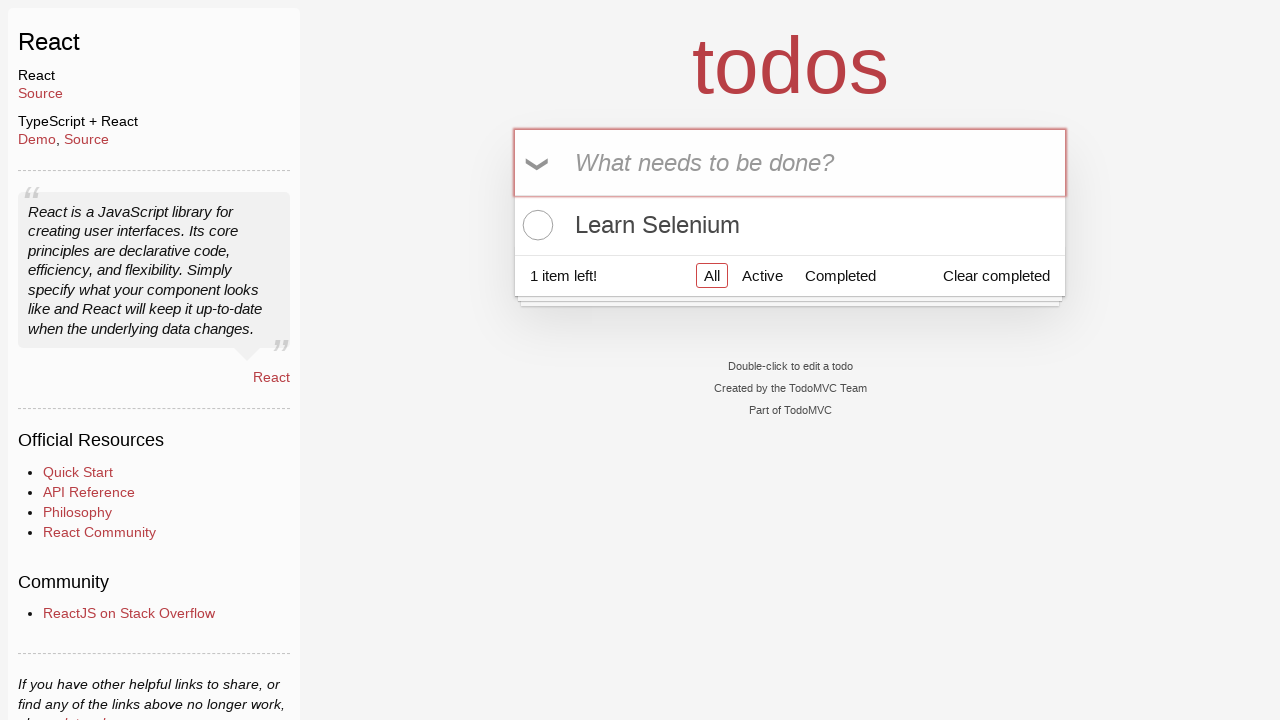

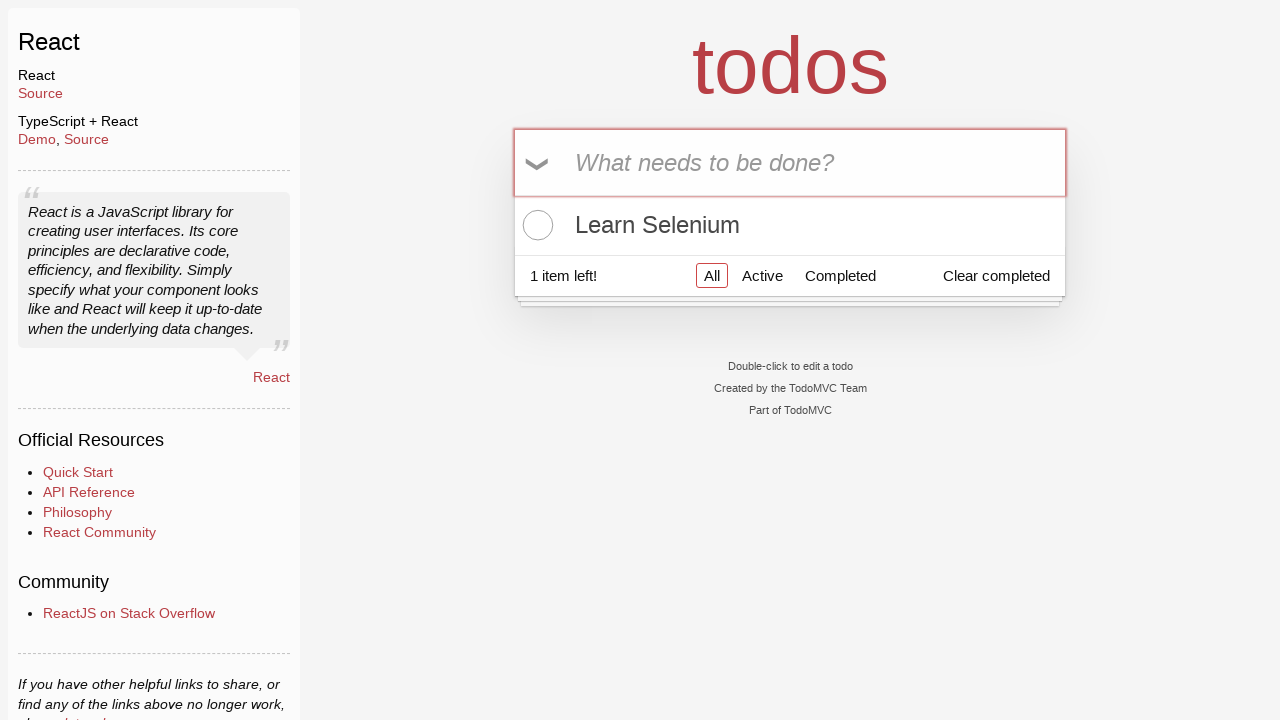